Tests navigation flow on Riot Games website by clicking on "Quiénes Somos" link, then clicking the logo to return to homepage

Starting URL: https://www.riotgames.com/es

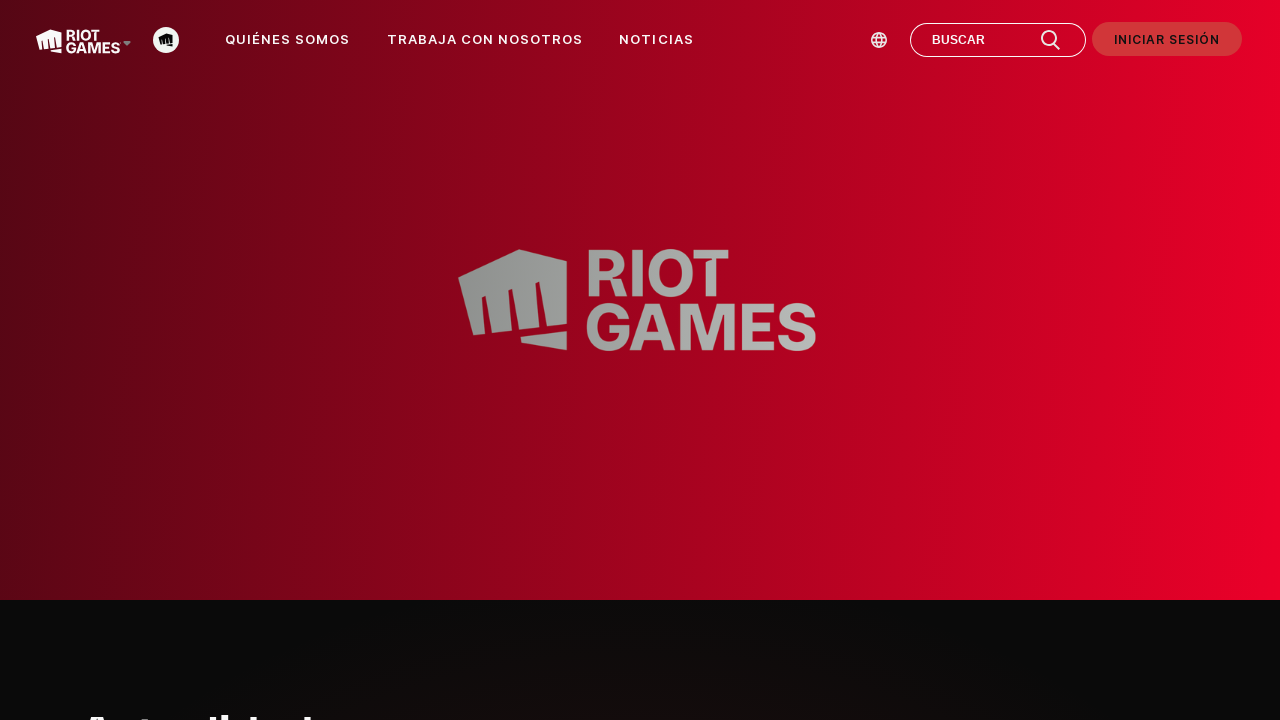

Scrolled to top of page
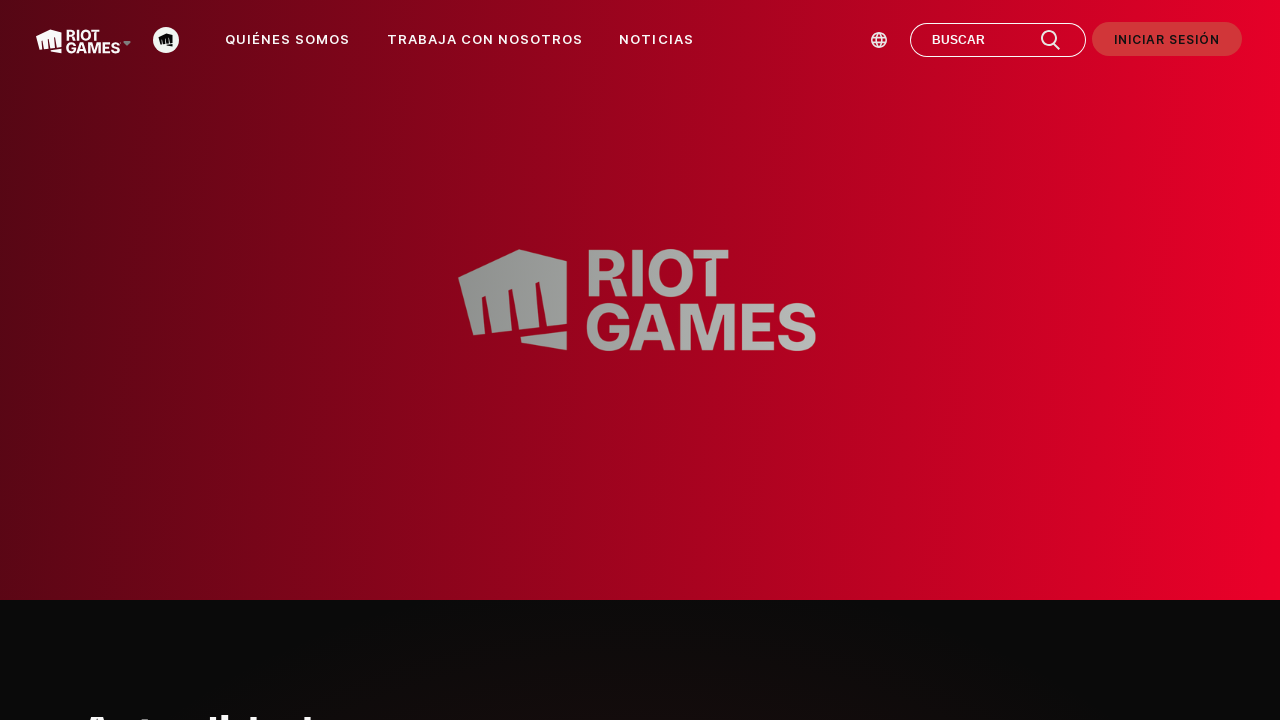

Located 'Quiénes Somos' link
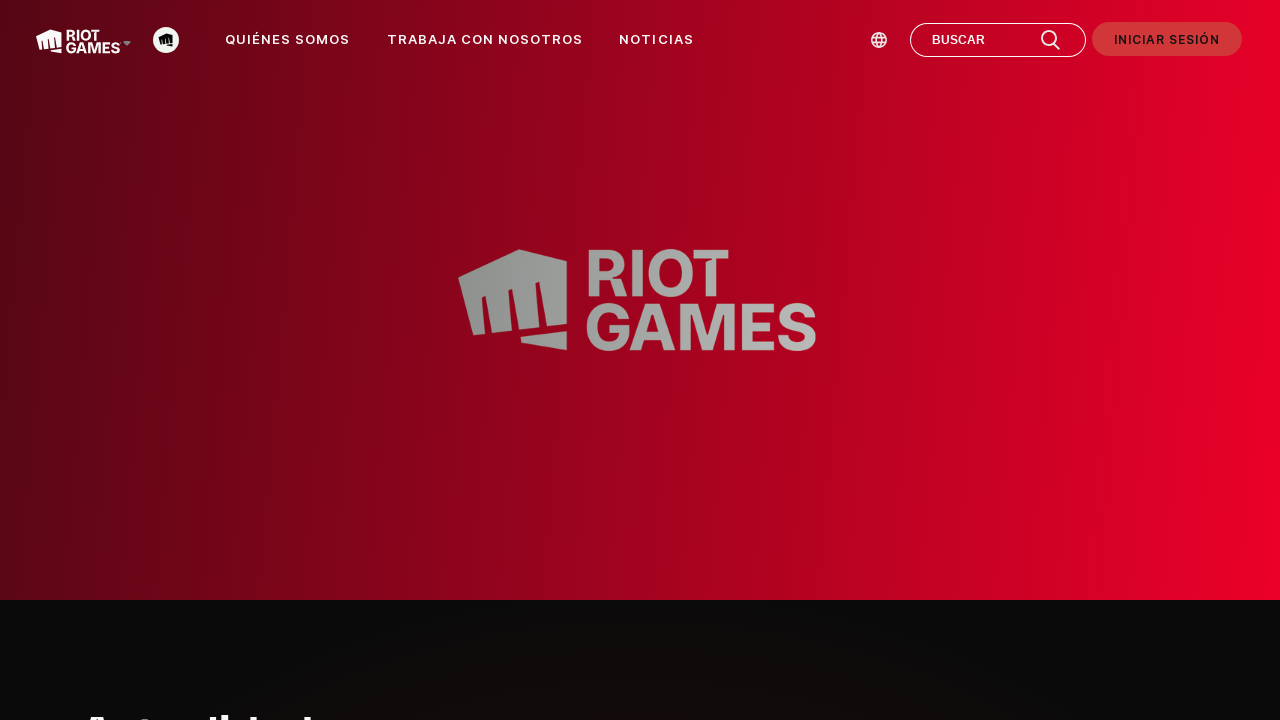

Scrolled 'Quiénes Somos' link into view
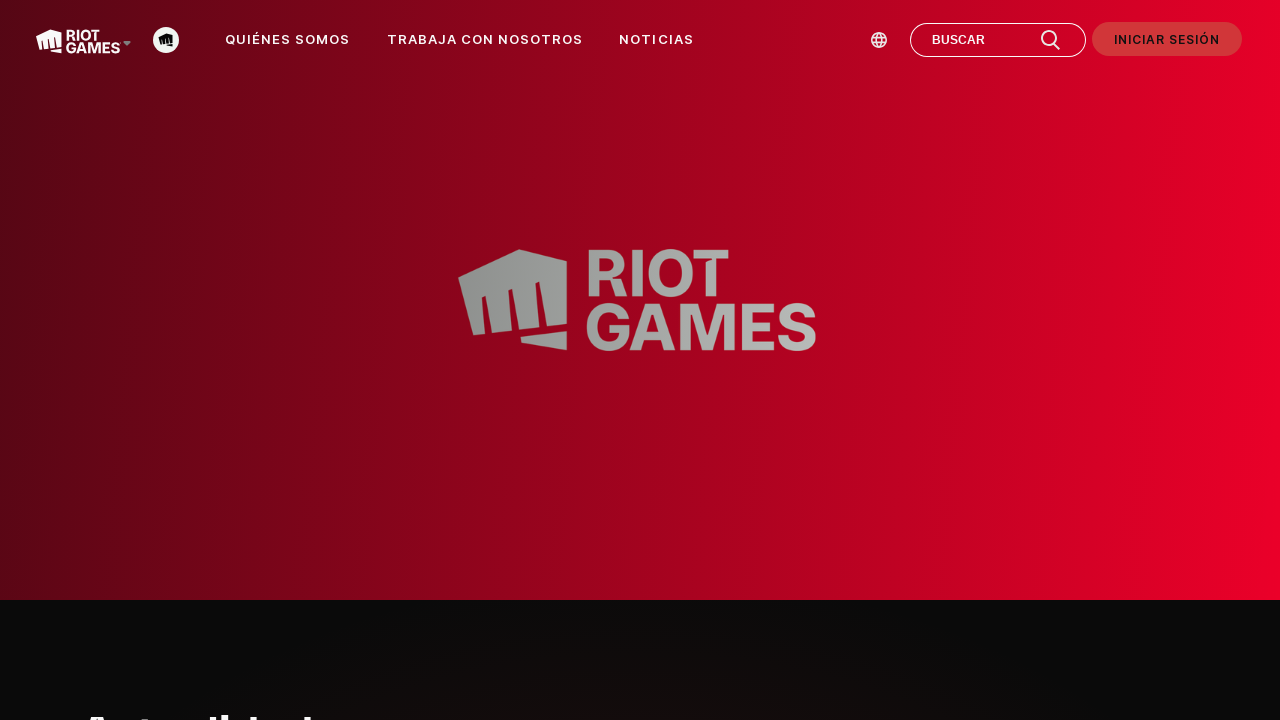

Clicked 'Quiénes Somos' link at (290, 40) on xpath=//a[p[contains(translate(text(),'QUIÉNES SOMOS','quiénes somos'),'quiénes 
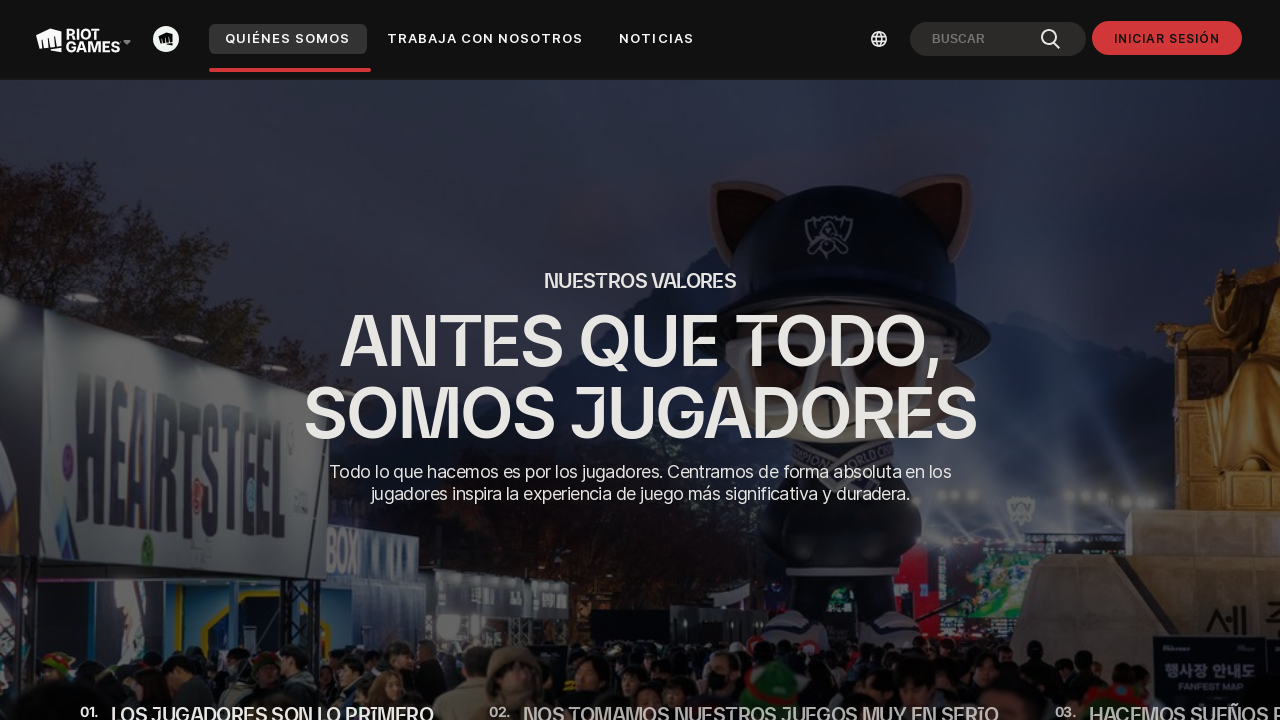

Waited for navigation to 'Quiénes Somos' page
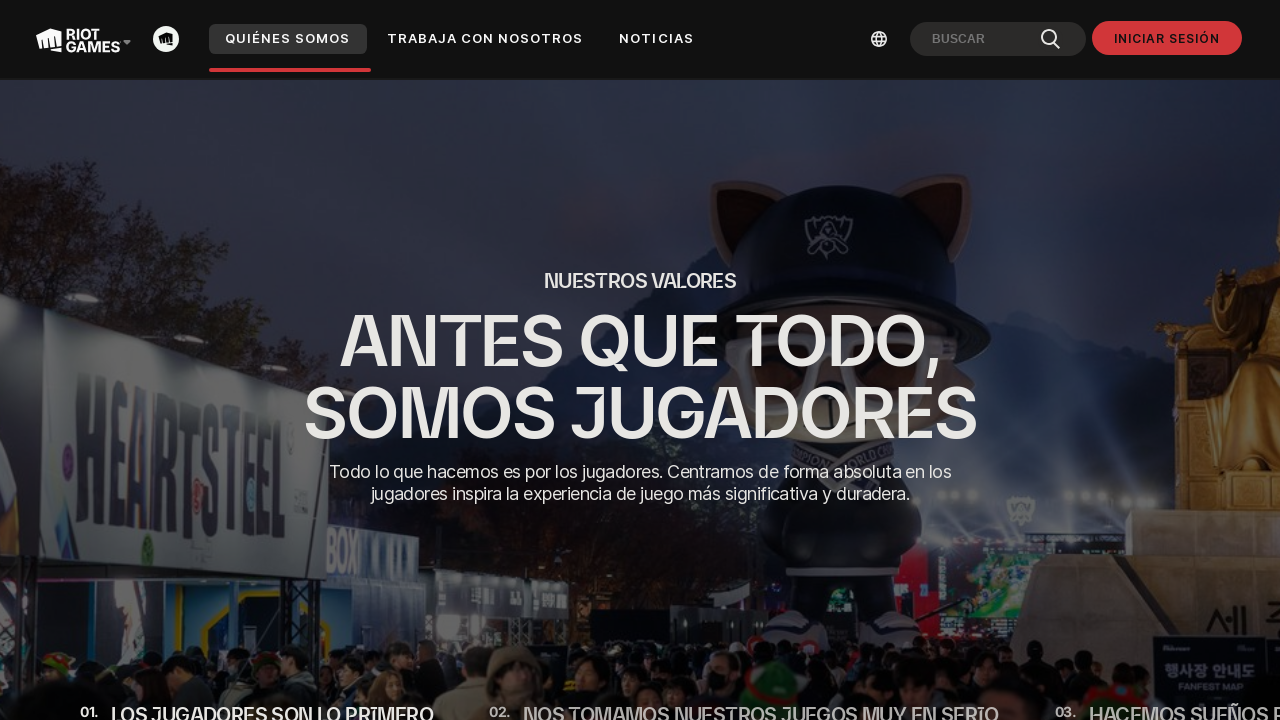

Switched to new page context
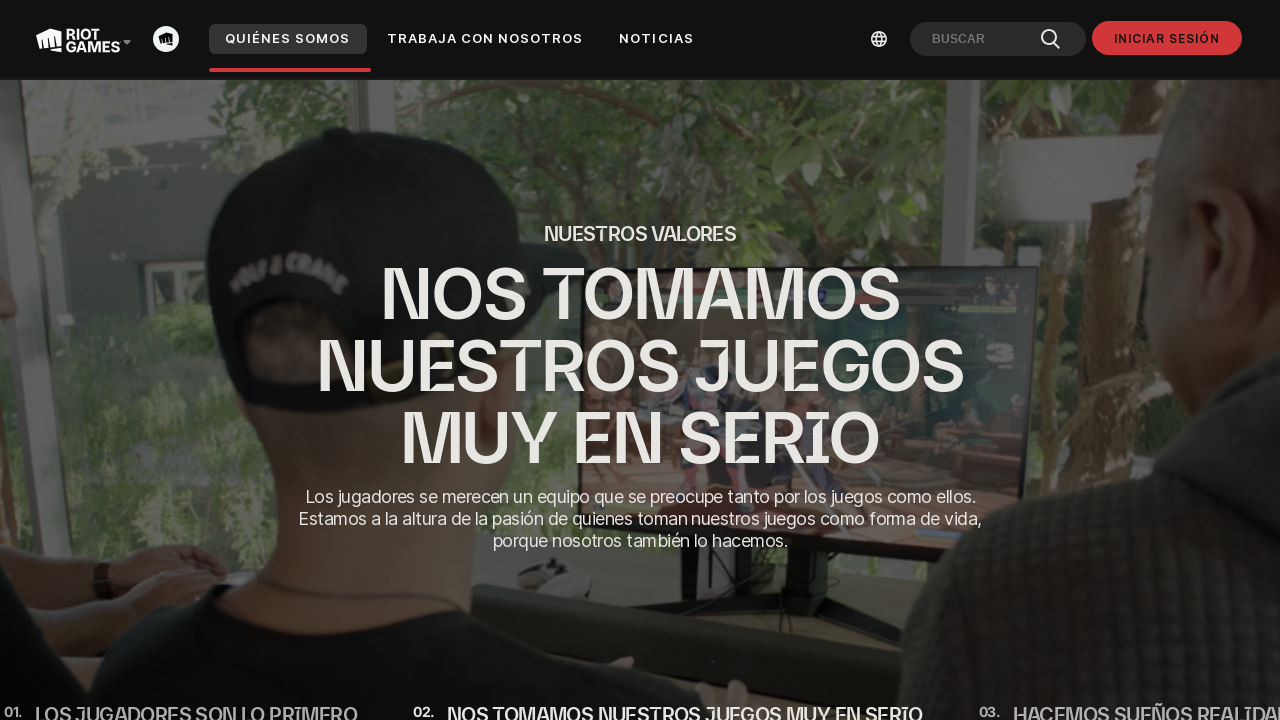

Located Riot Games logo
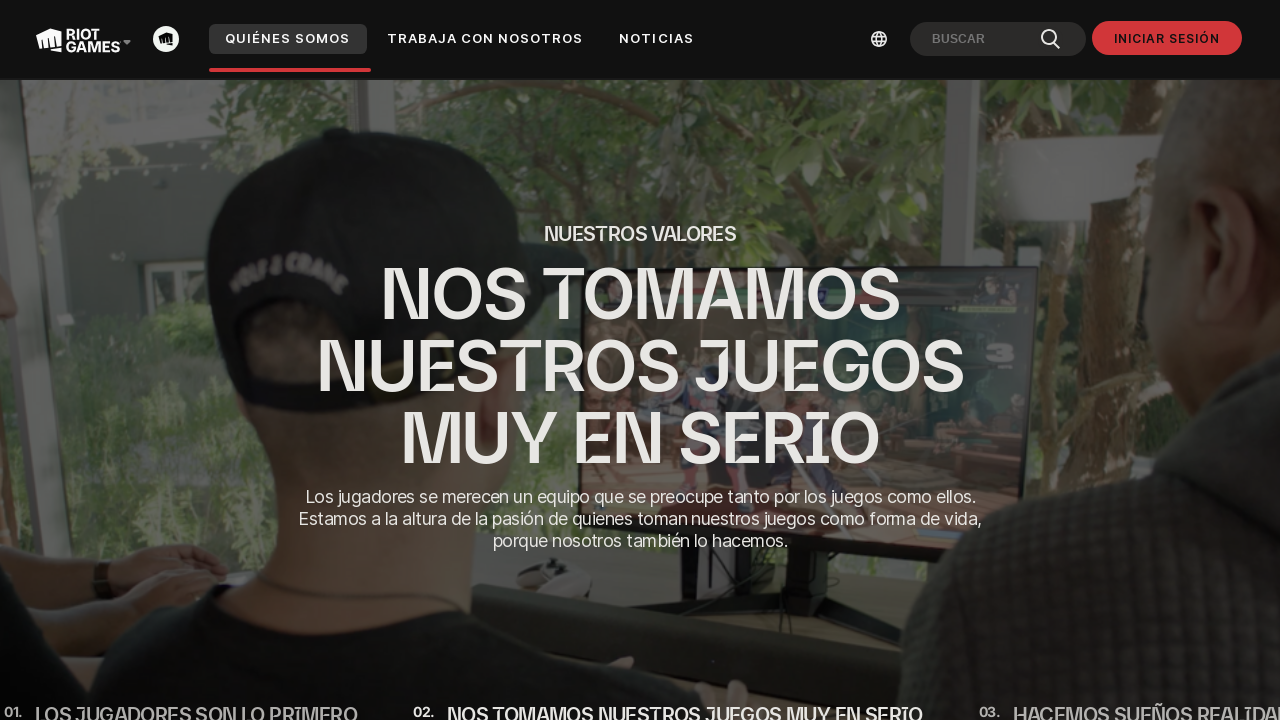

Clicked Riot Games logo to return to homepage at (172, 39) on a[data-testid="riotbar:header:themeLogo-desktop"]
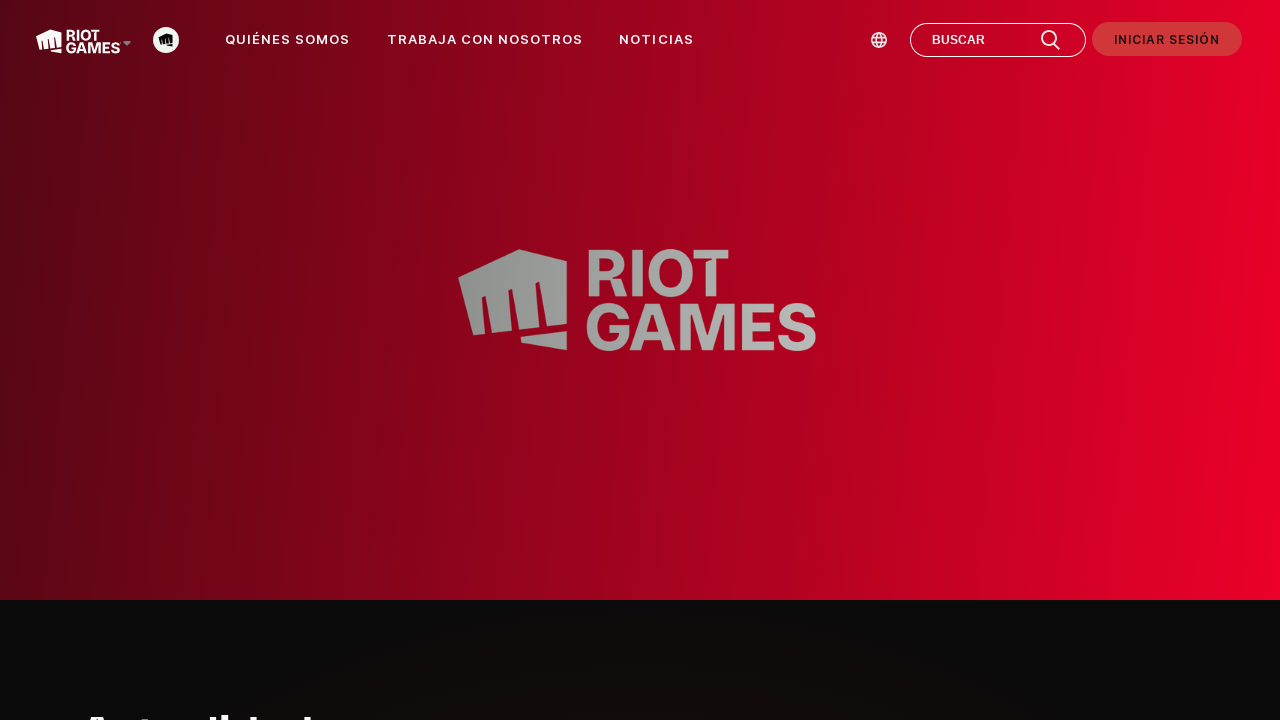

Navigated back to Riot Games homepage
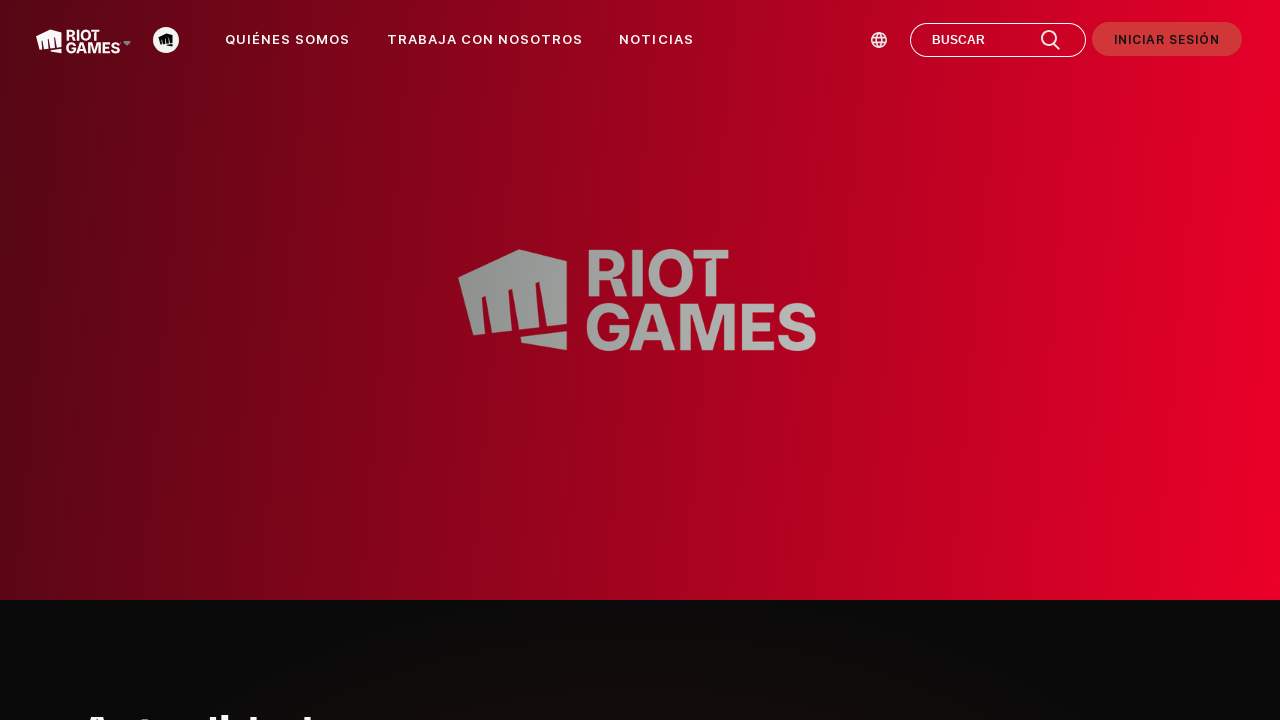

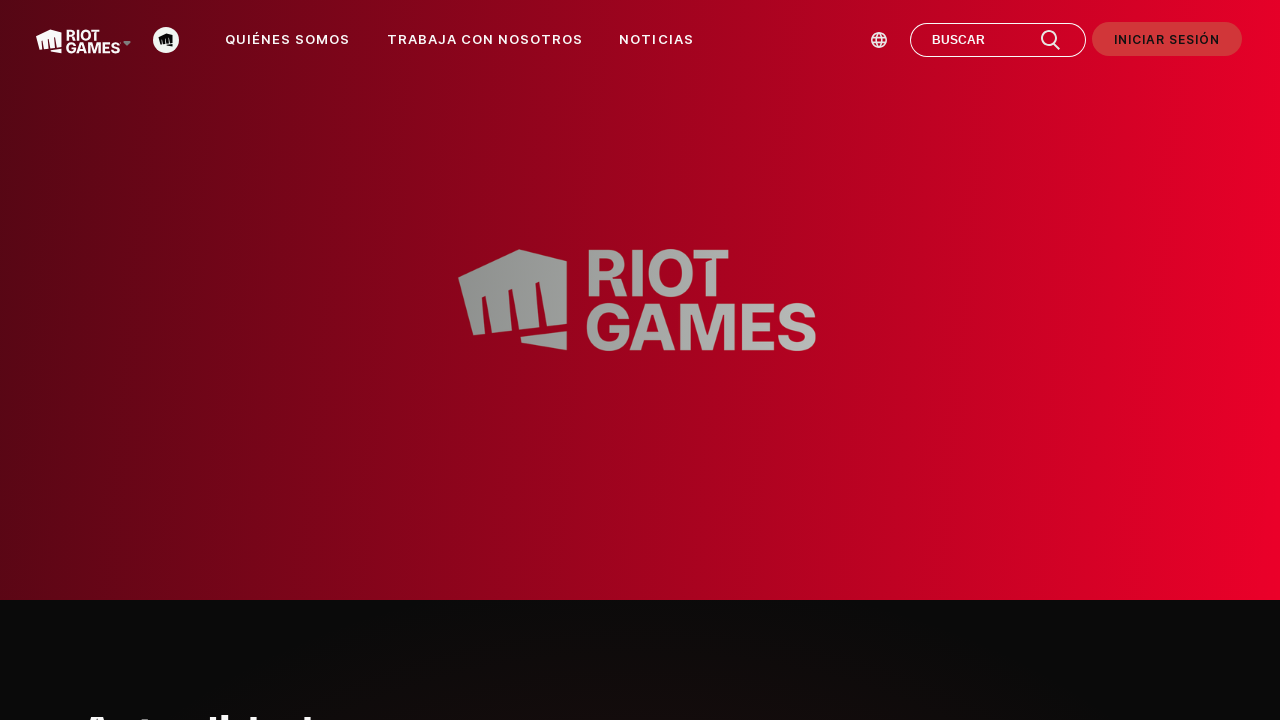